Tests that edits are saved when the input field loses focus (blur event)

Starting URL: https://demo.playwright.dev/todomvc

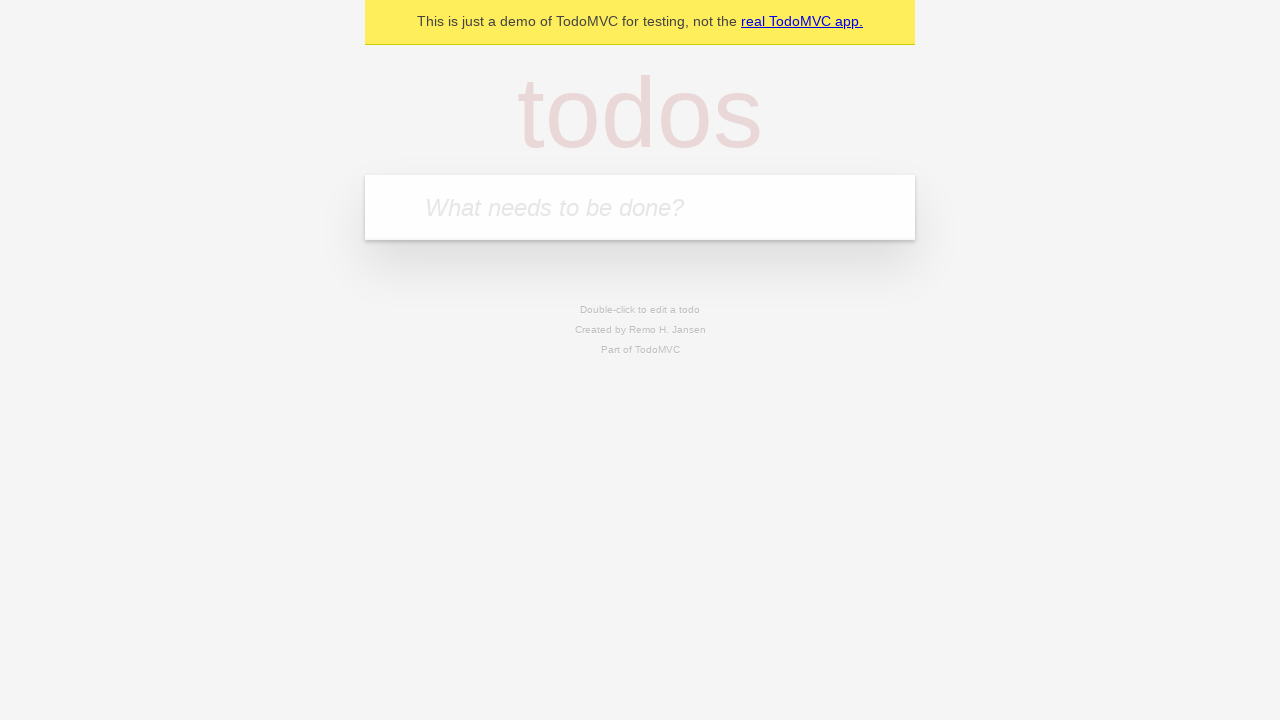

Filled new todo input with 'buy some cheese' on .new-todo
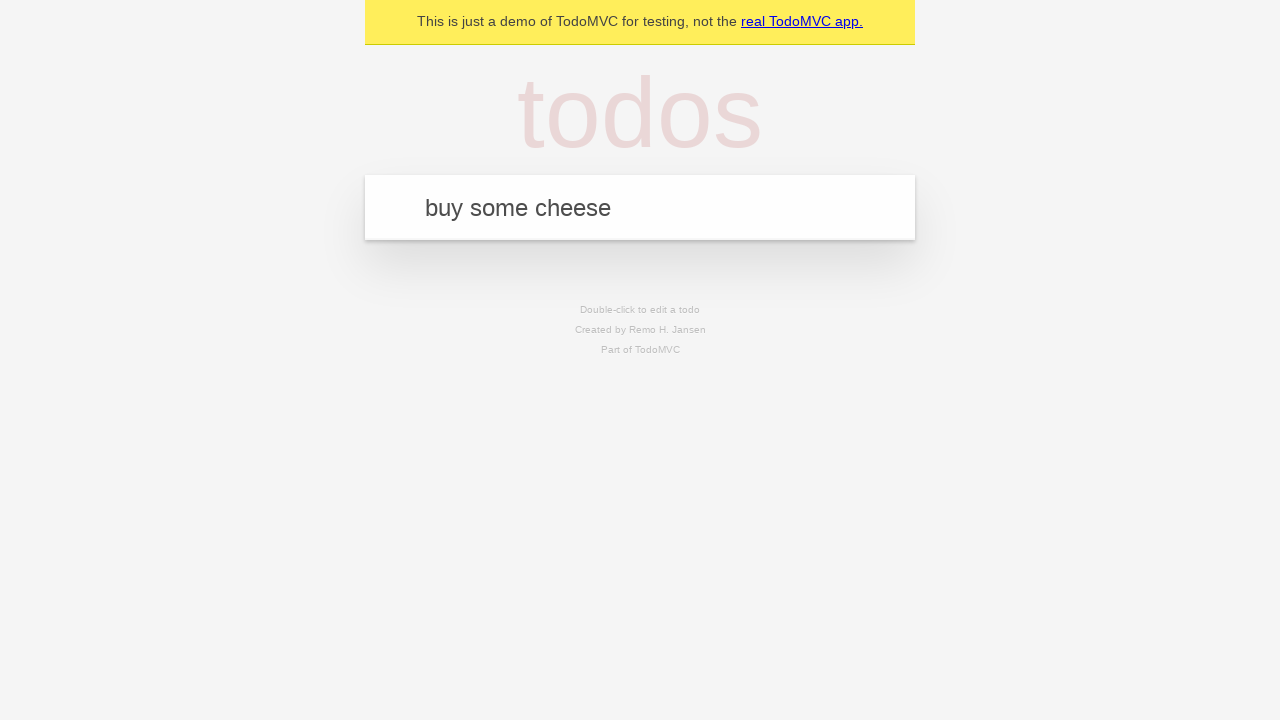

Pressed Enter to create first todo on .new-todo
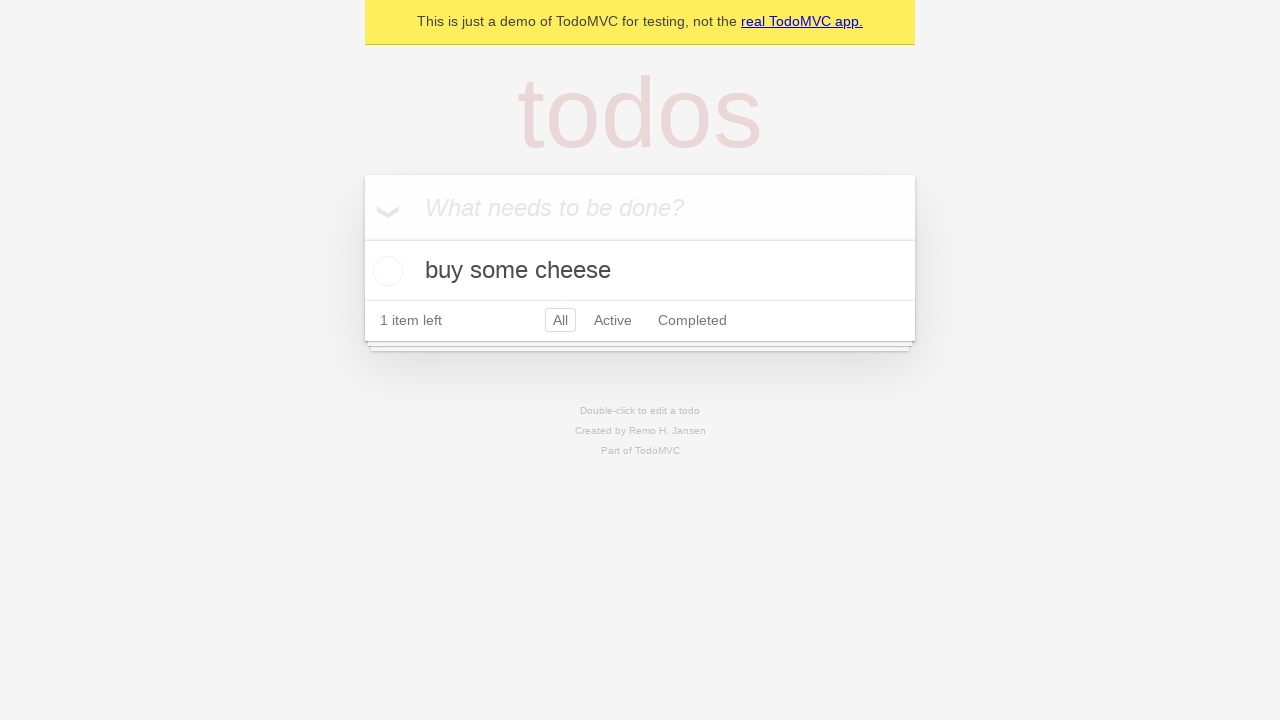

Filled new todo input with 'feed the cat' on .new-todo
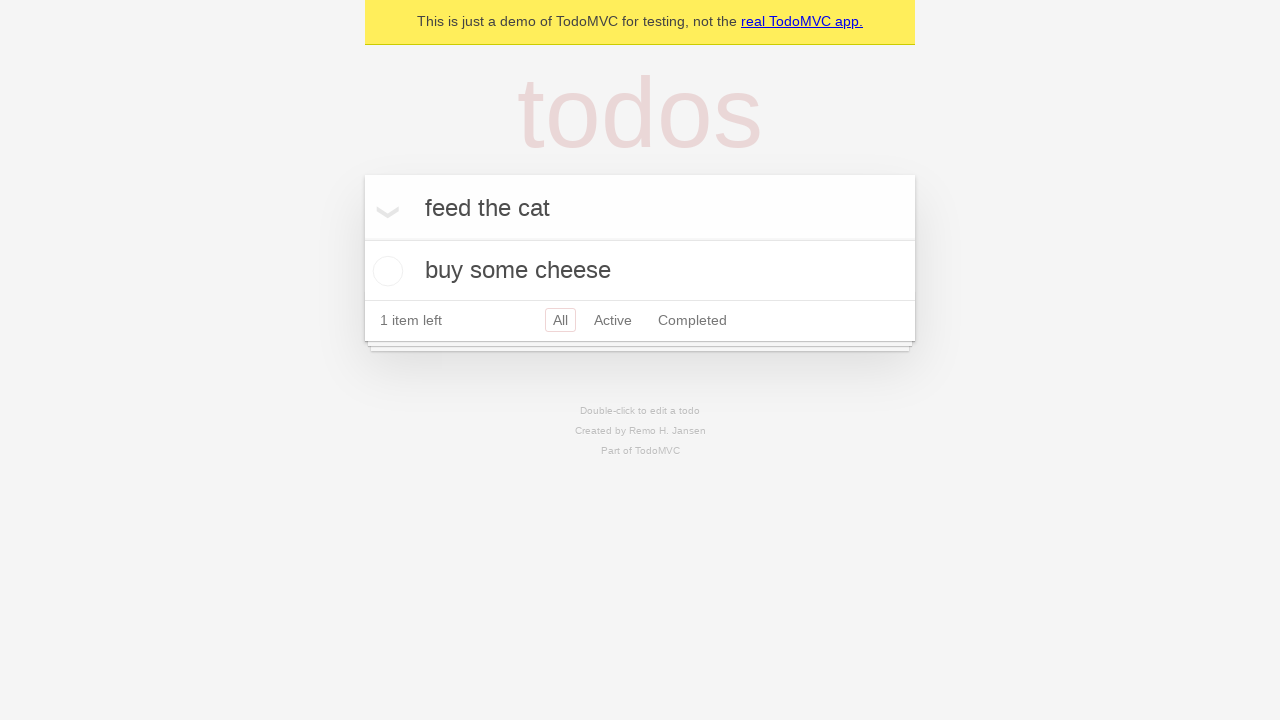

Pressed Enter to create second todo on .new-todo
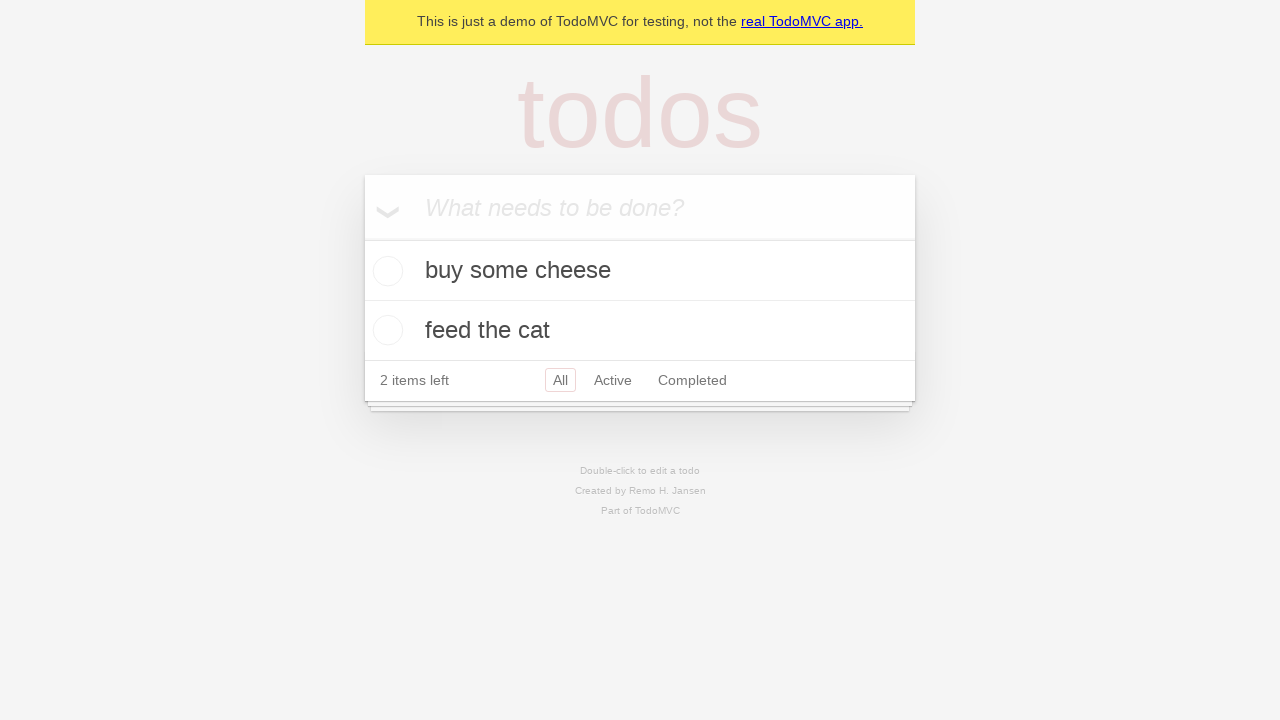

Filled new todo input with 'book a doctors appointment' on .new-todo
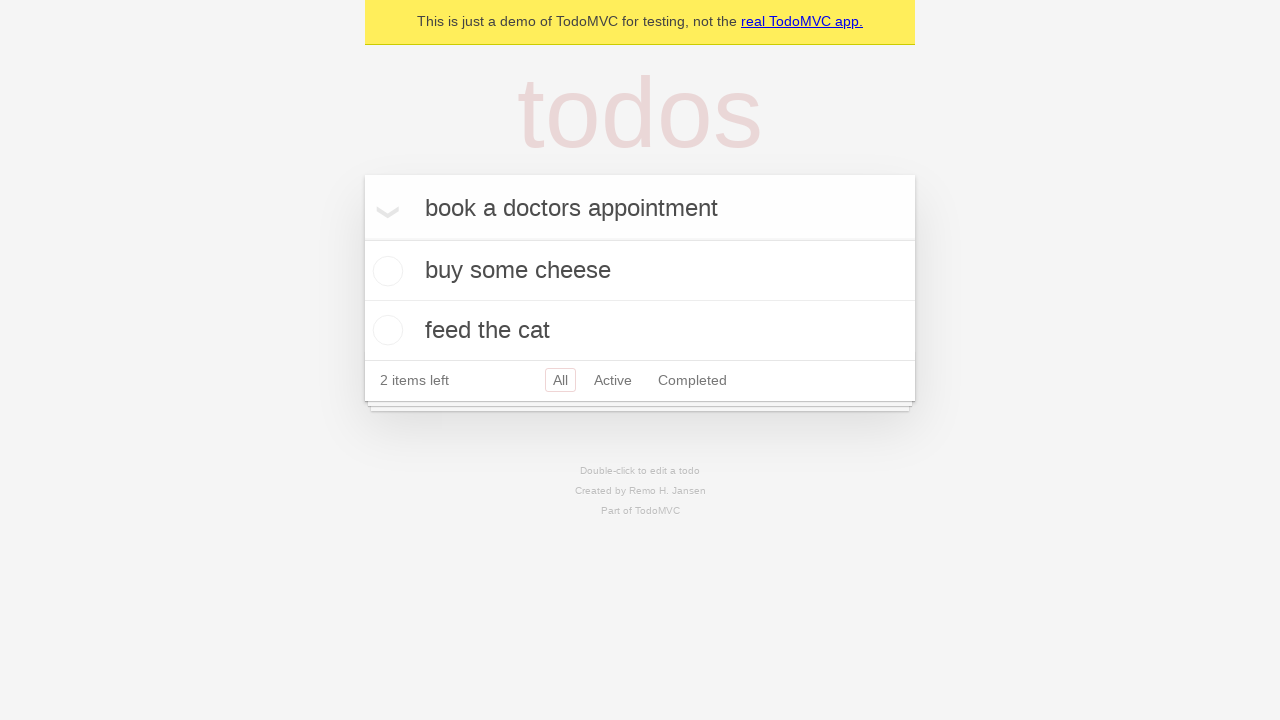

Pressed Enter to create third todo on .new-todo
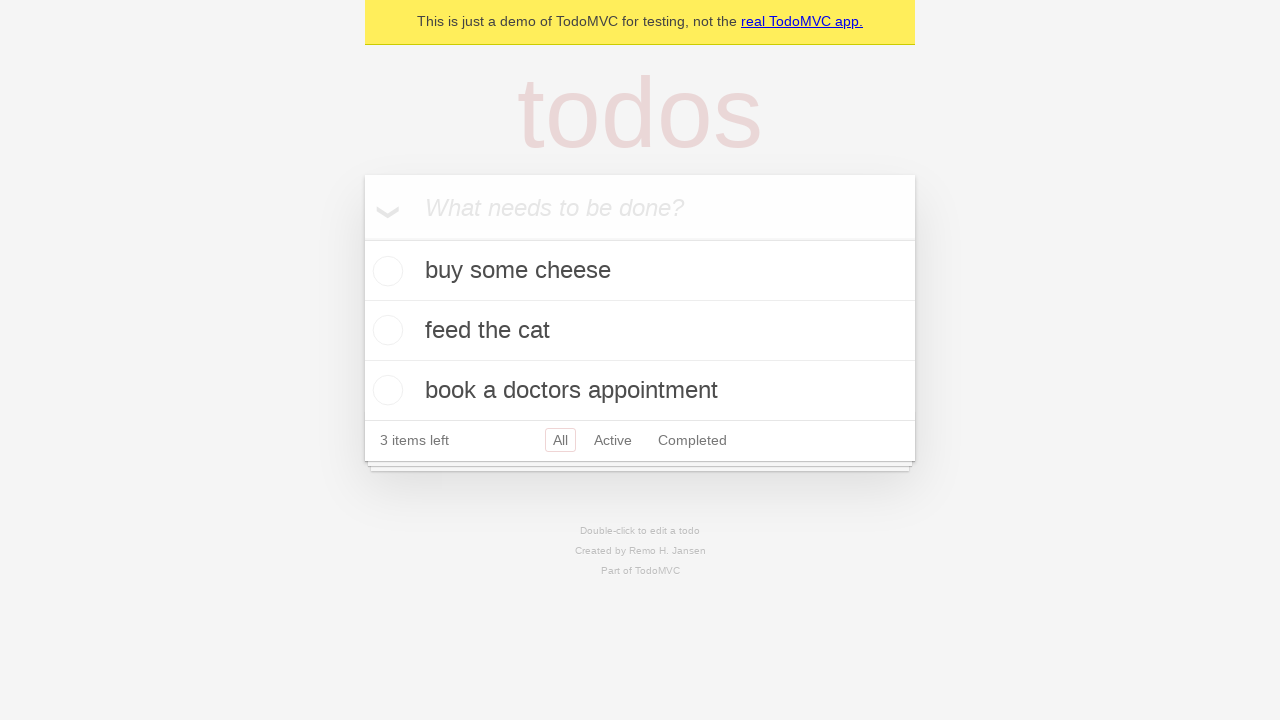

Double-clicked second todo to enter edit mode at (640, 331) on .todo-list li >> nth=1
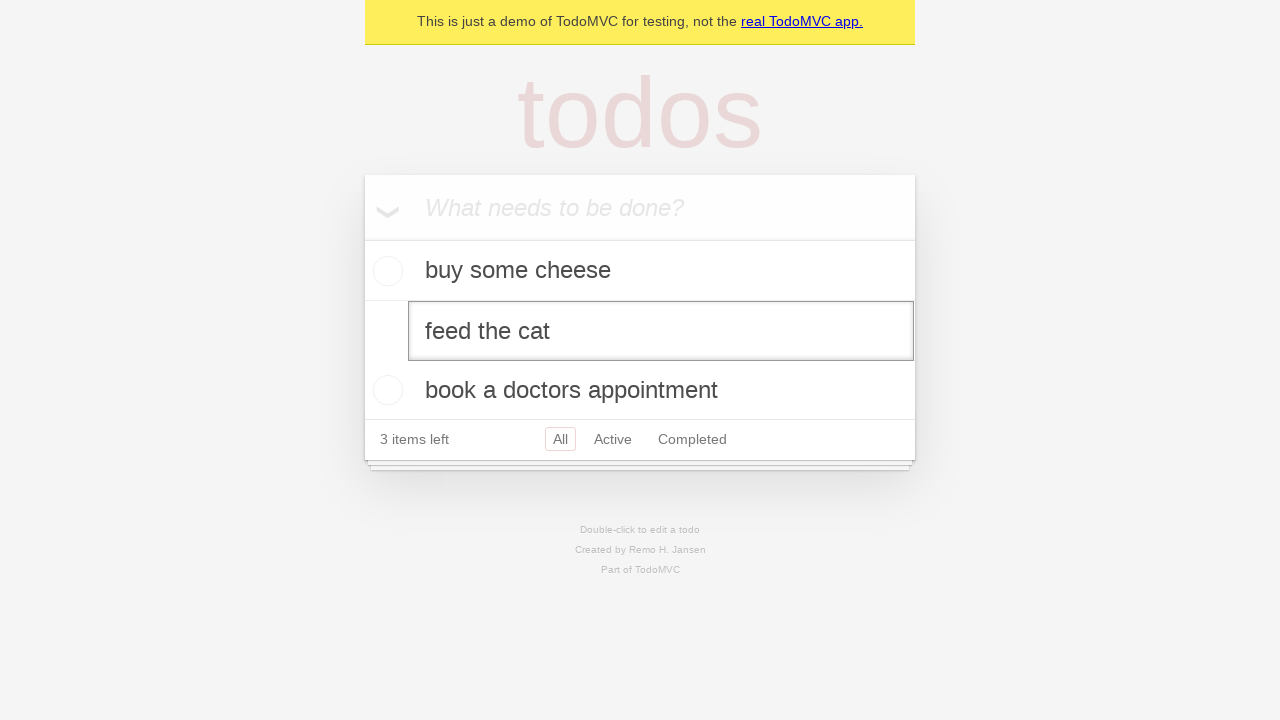

Changed todo text to 'buy some sausages' on .todo-list li >> nth=1 >> .edit
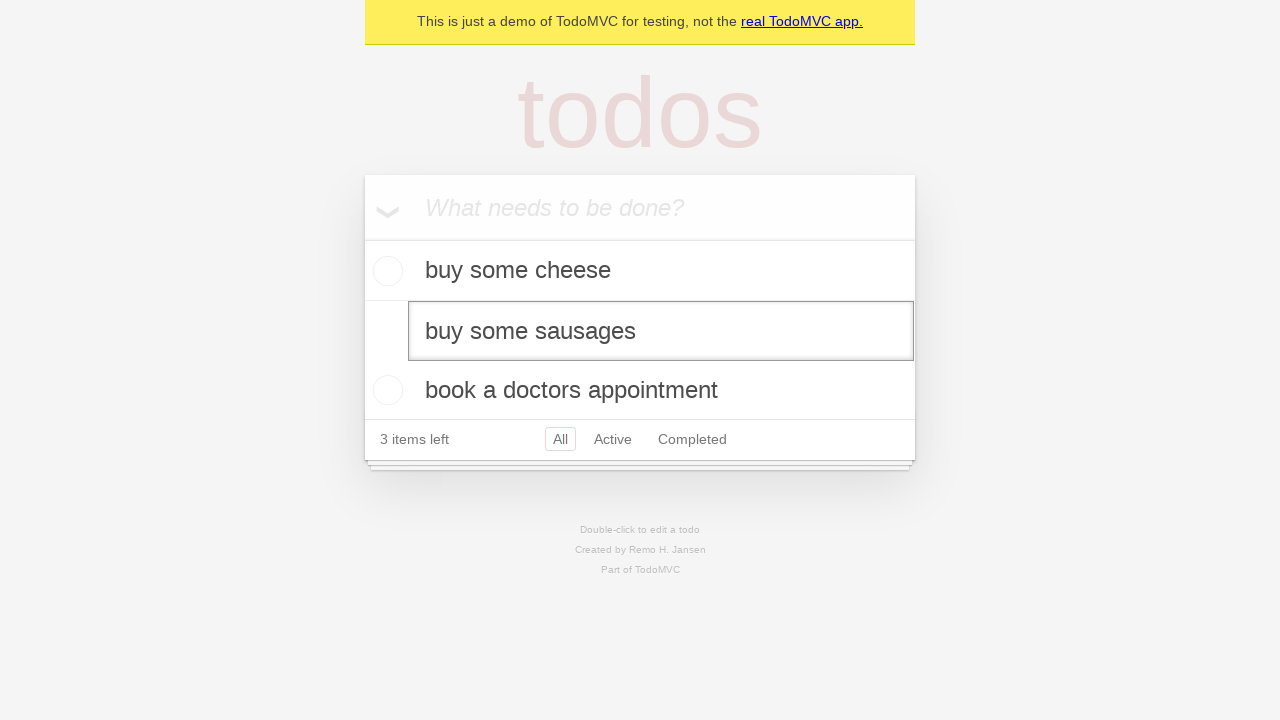

Triggered blur event to save edits
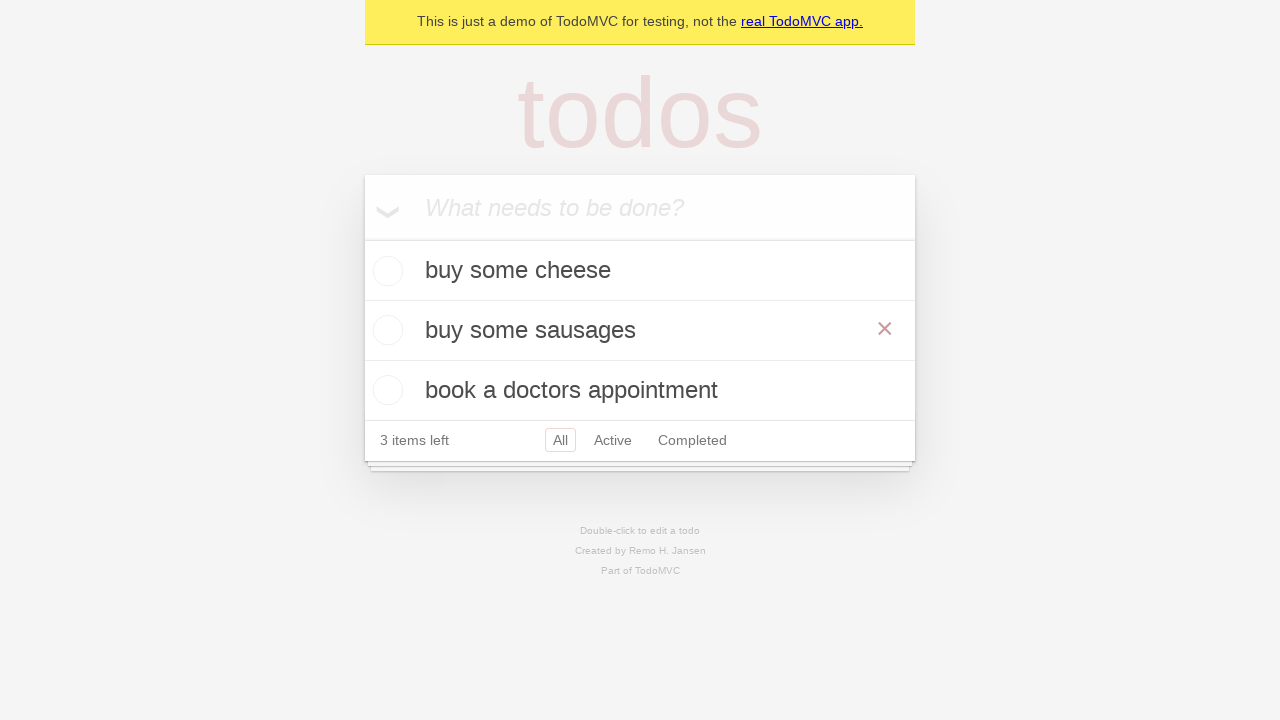

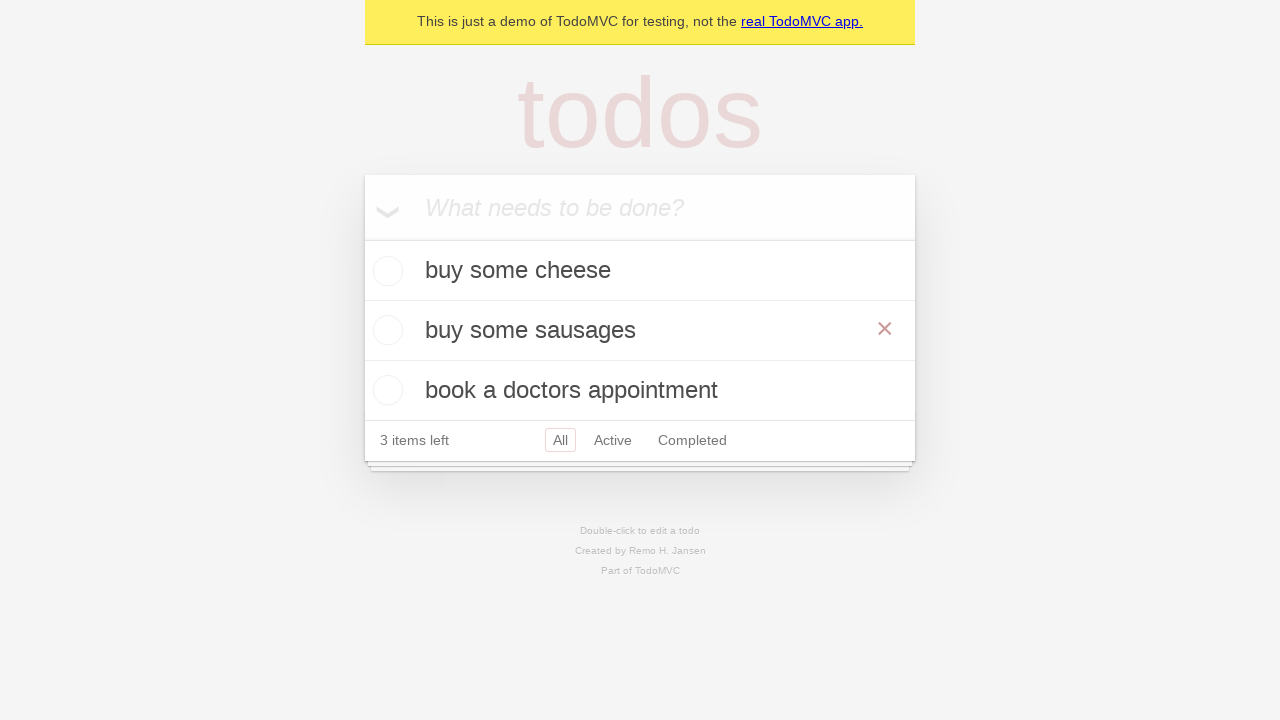